Tests window switching by clicking a link that opens a new window and switching to it

Starting URL: https://the-internet.herokuapp.com/windows

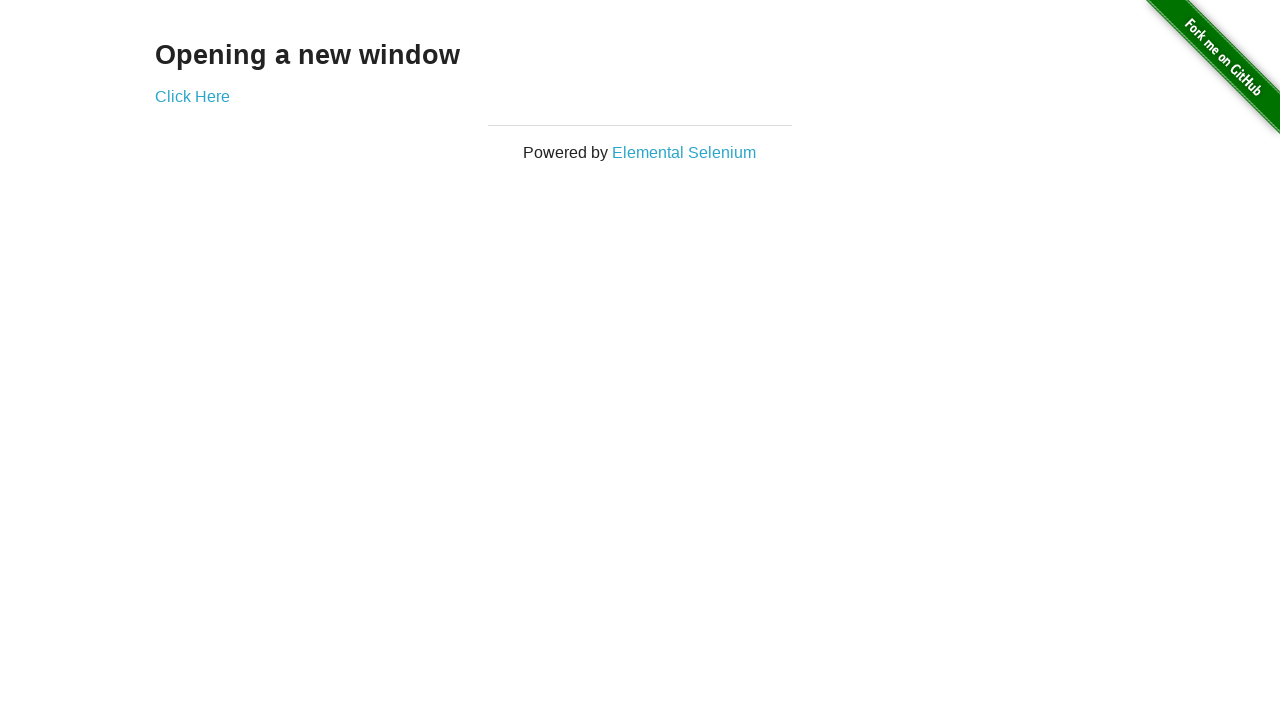

Clicked 'Click Here' link to open new window at (192, 96) on text=Click Here
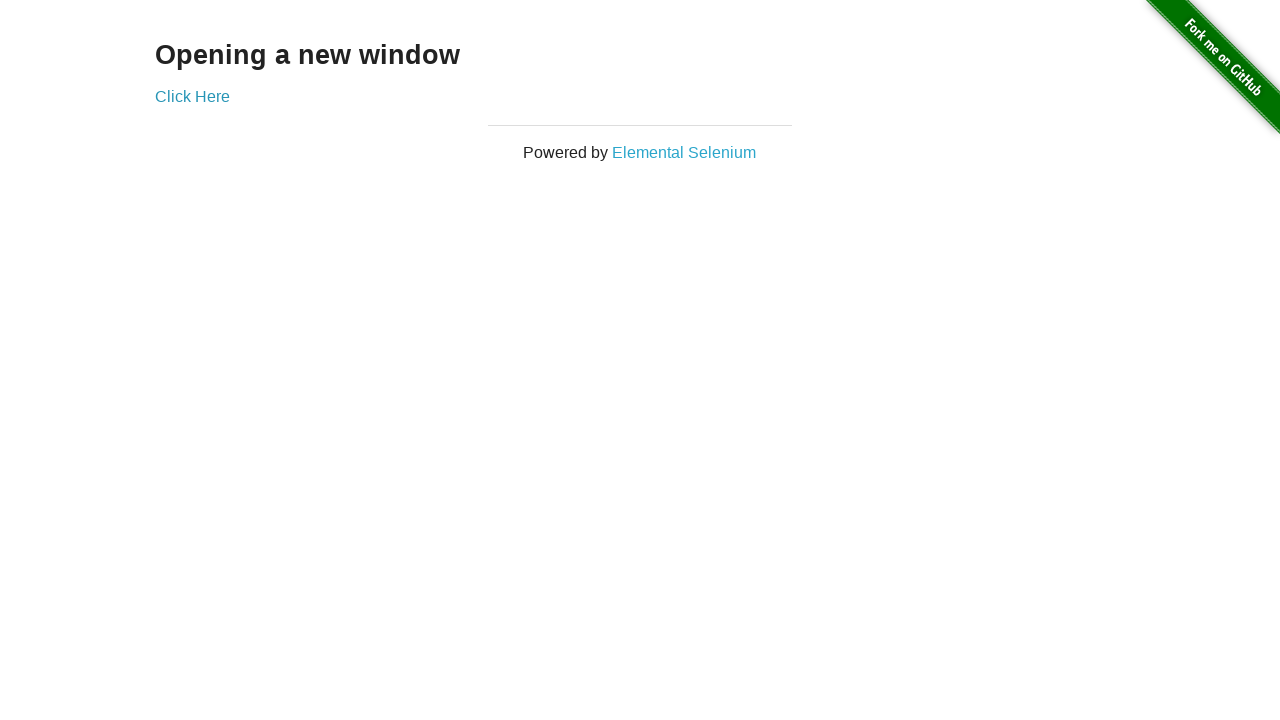

New window opened and captured
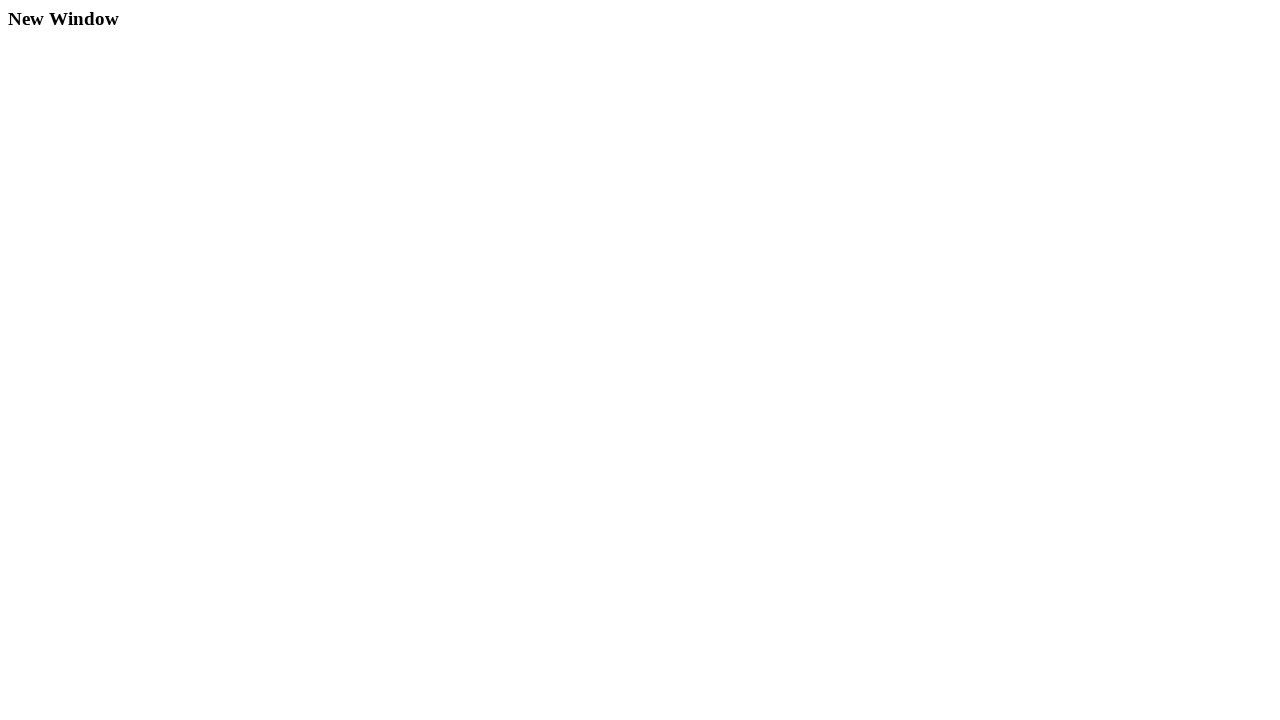

New page finished loading
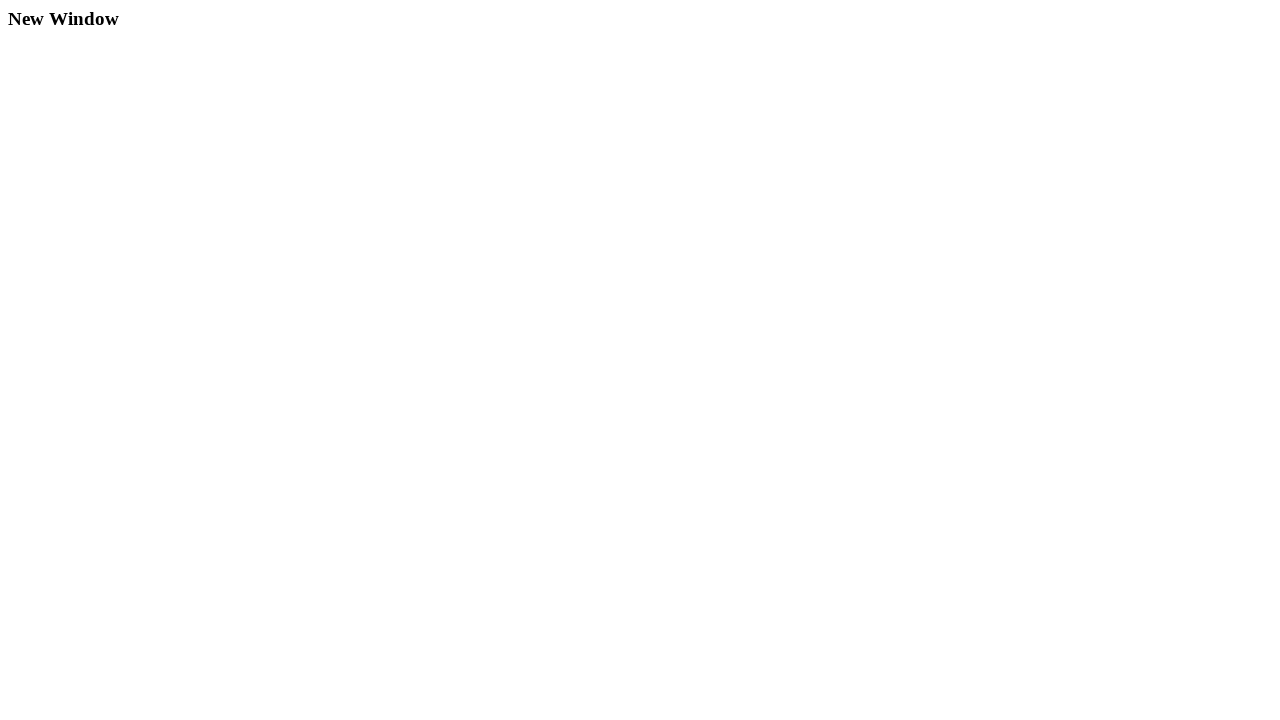

Verified new window URL: https://the-internet.herokuapp.com/windows/new
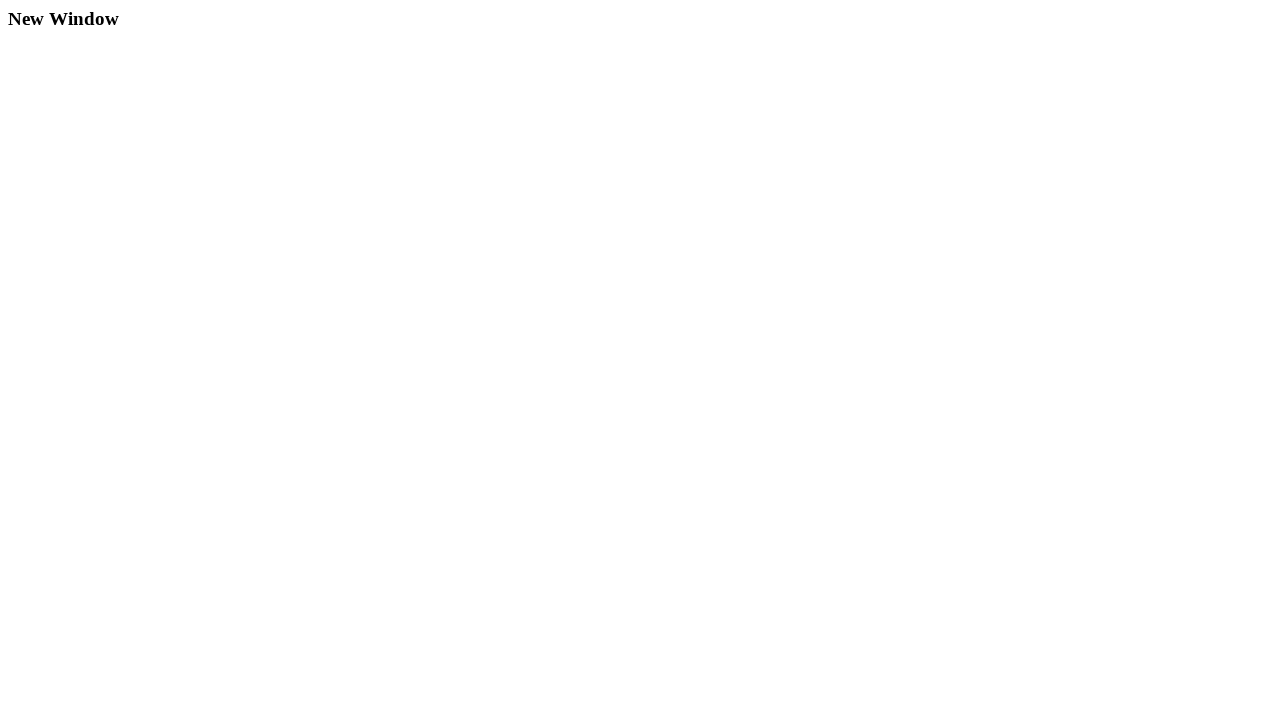

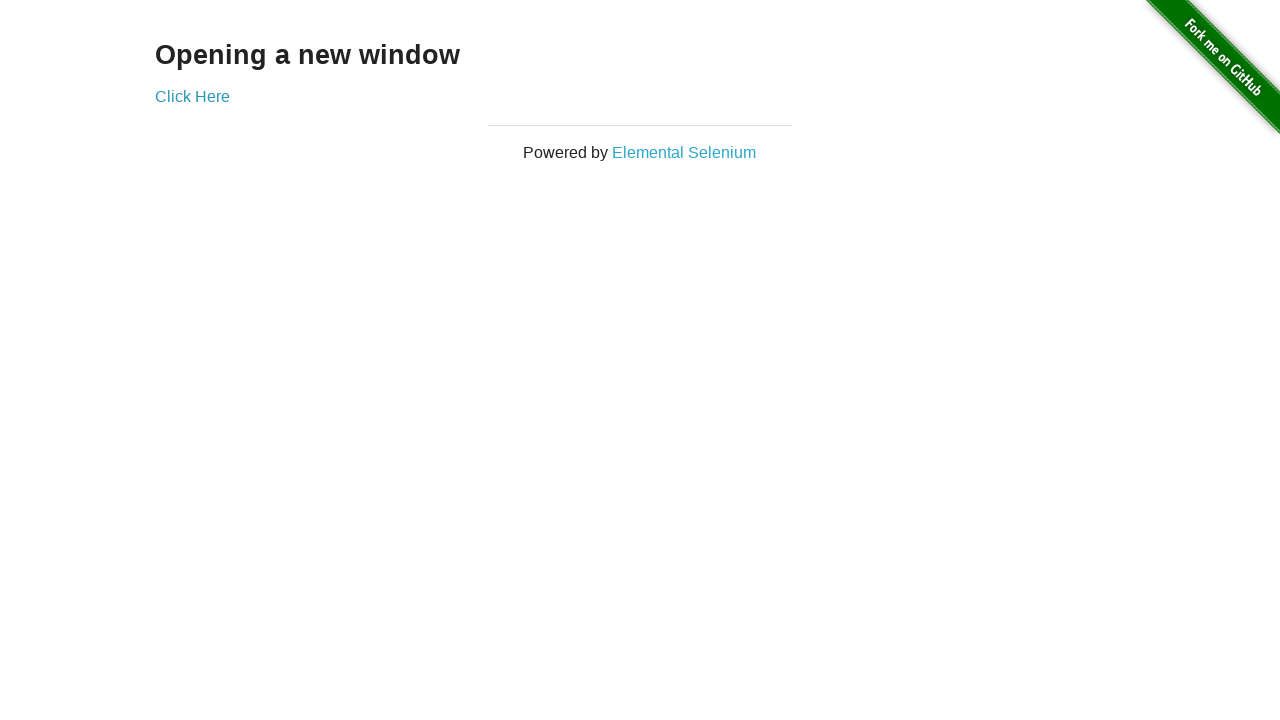